Tests alert and confirm dialog handling by triggering alerts with custom text and validating the alert messages

Starting URL: https://rahulshettyacademy.com/AutomationPractice/

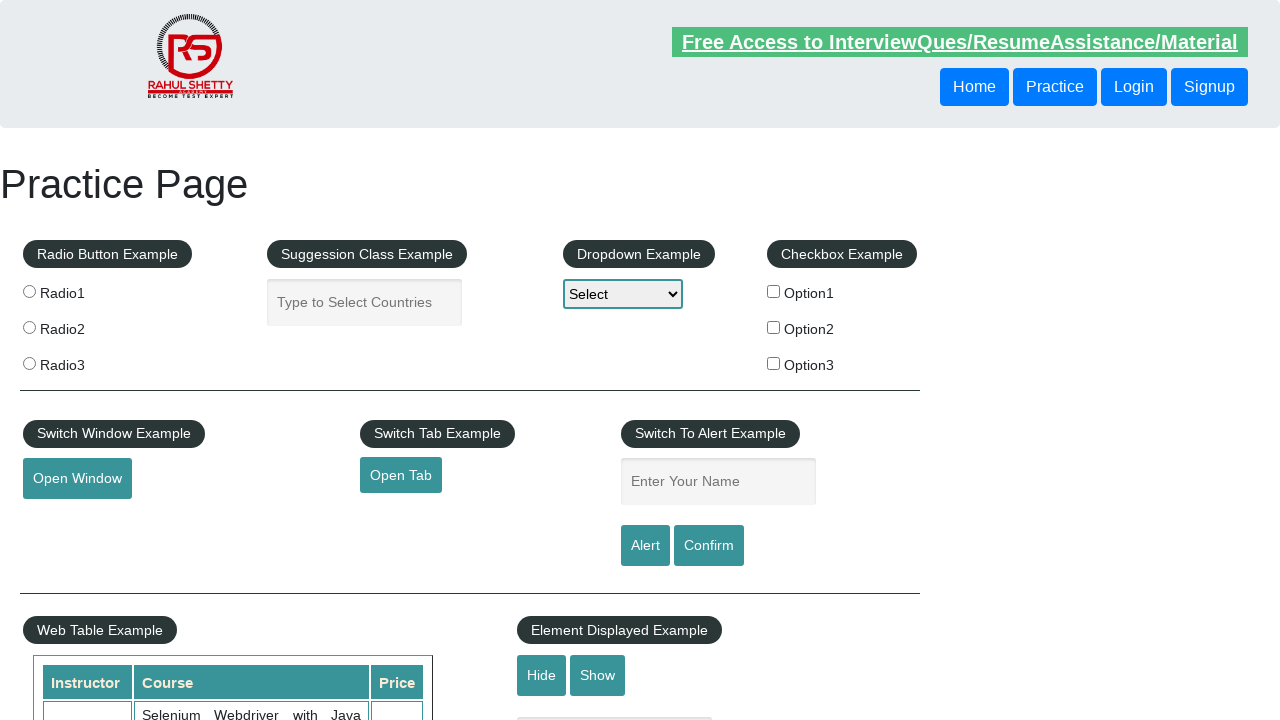

Filled name field with 'Option3' on #name
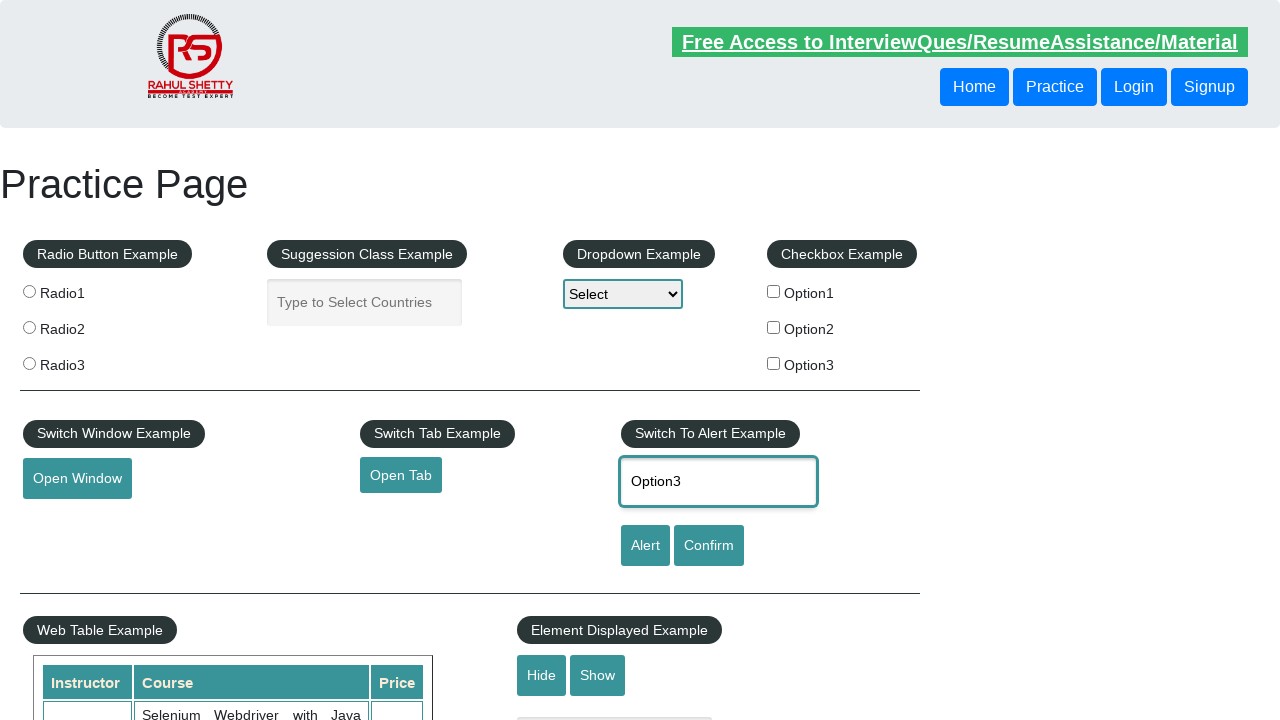

Clicked alert button to trigger alert dialog at (645, 546) on #alertbtn
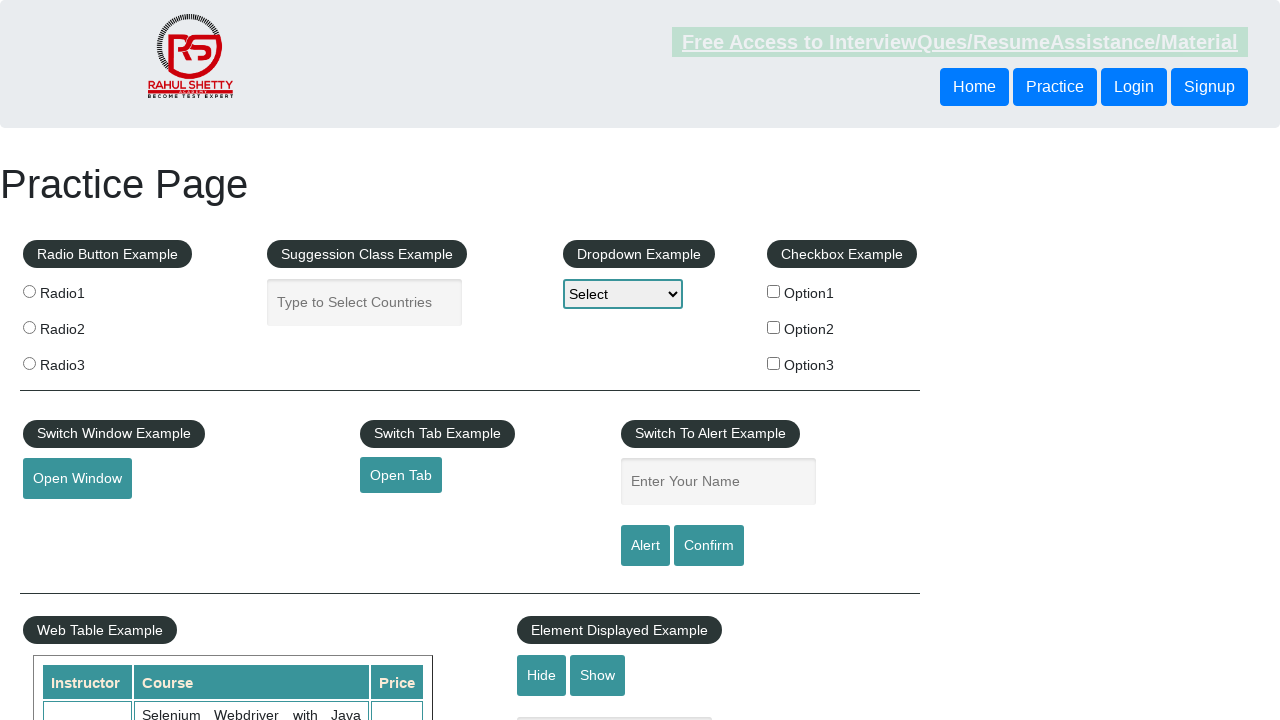

Set up handler to accept alert dialog
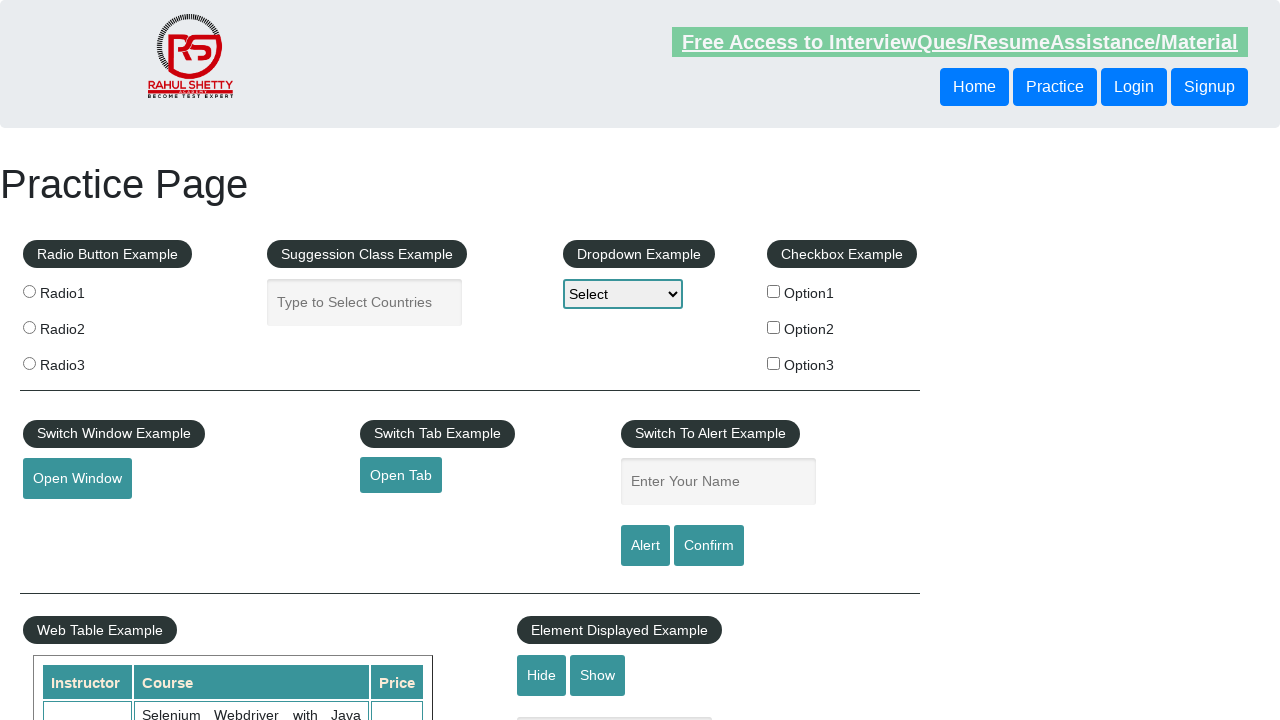

Filled name field with 'Other Text' on #name
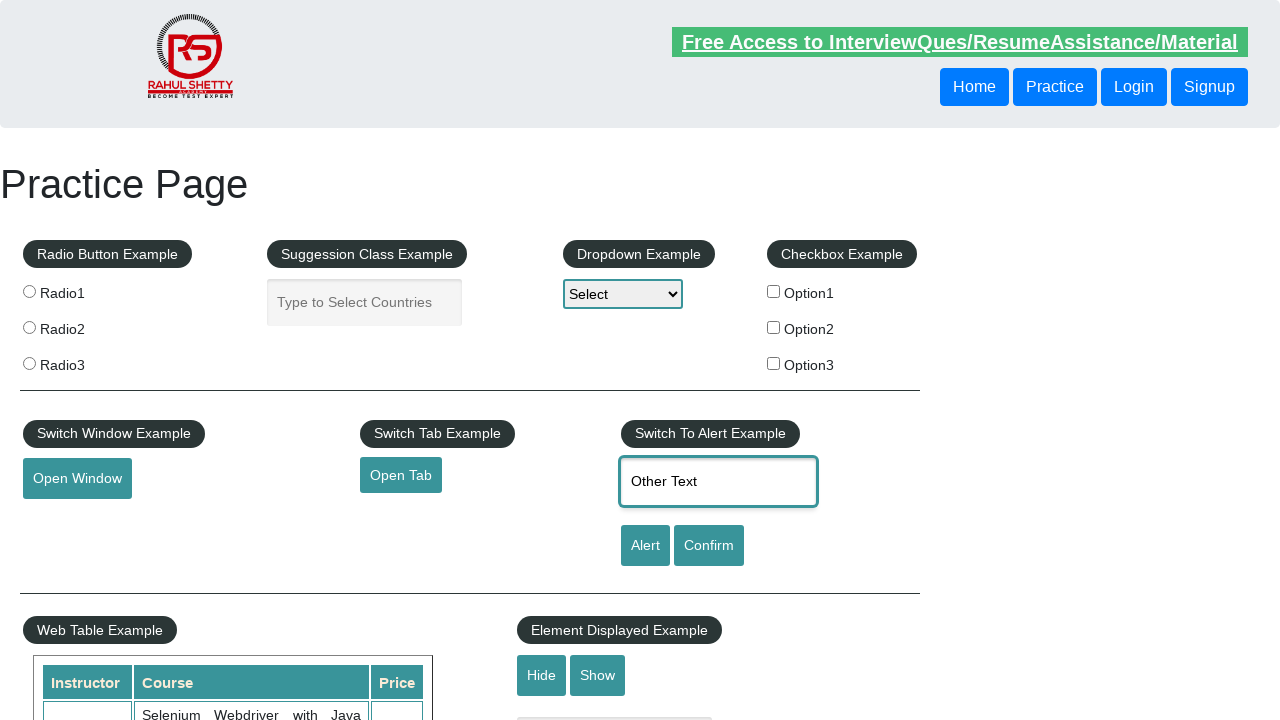

Set up handler to dismiss confirm dialog
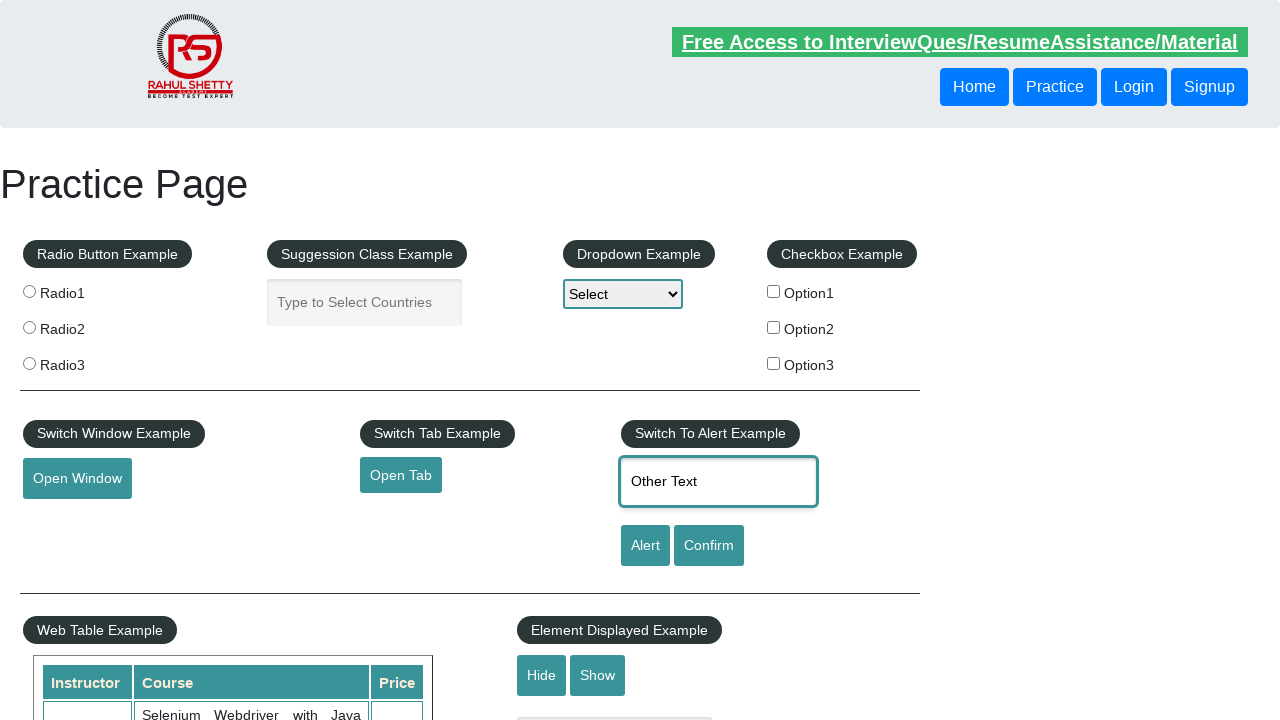

Clicked confirm button to trigger confirm dialog at (709, 546) on #confirmbtn
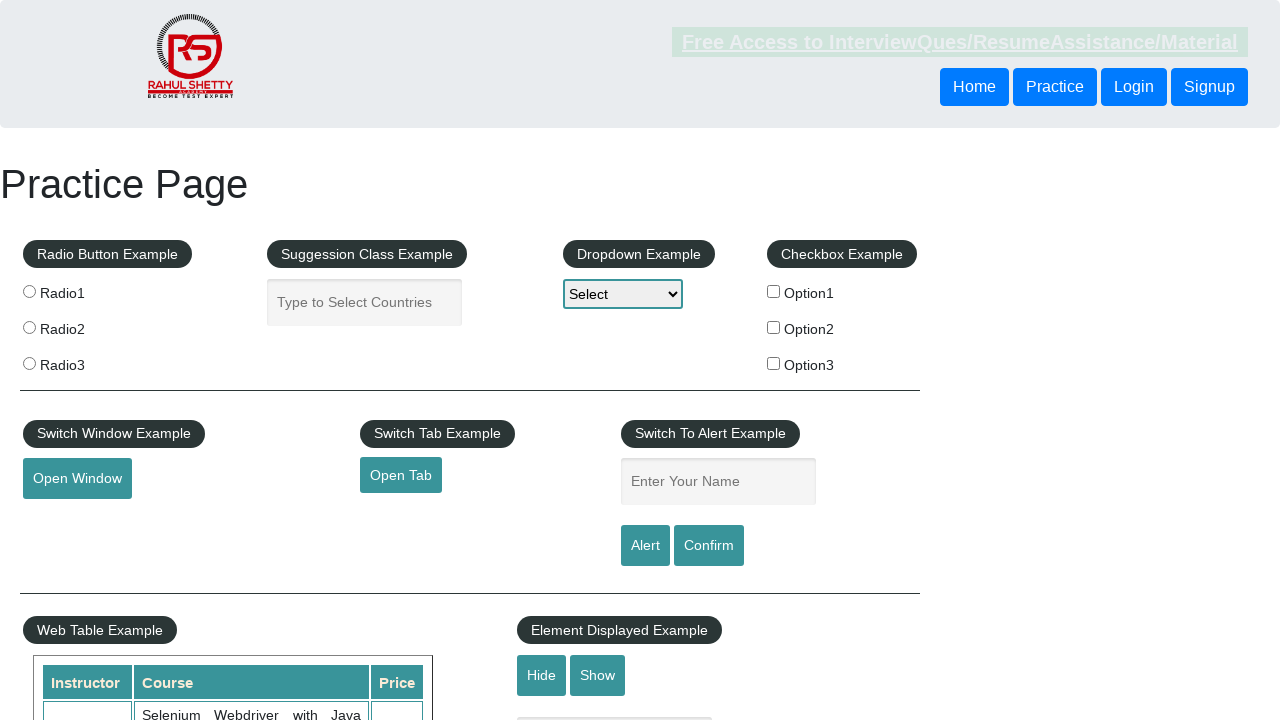

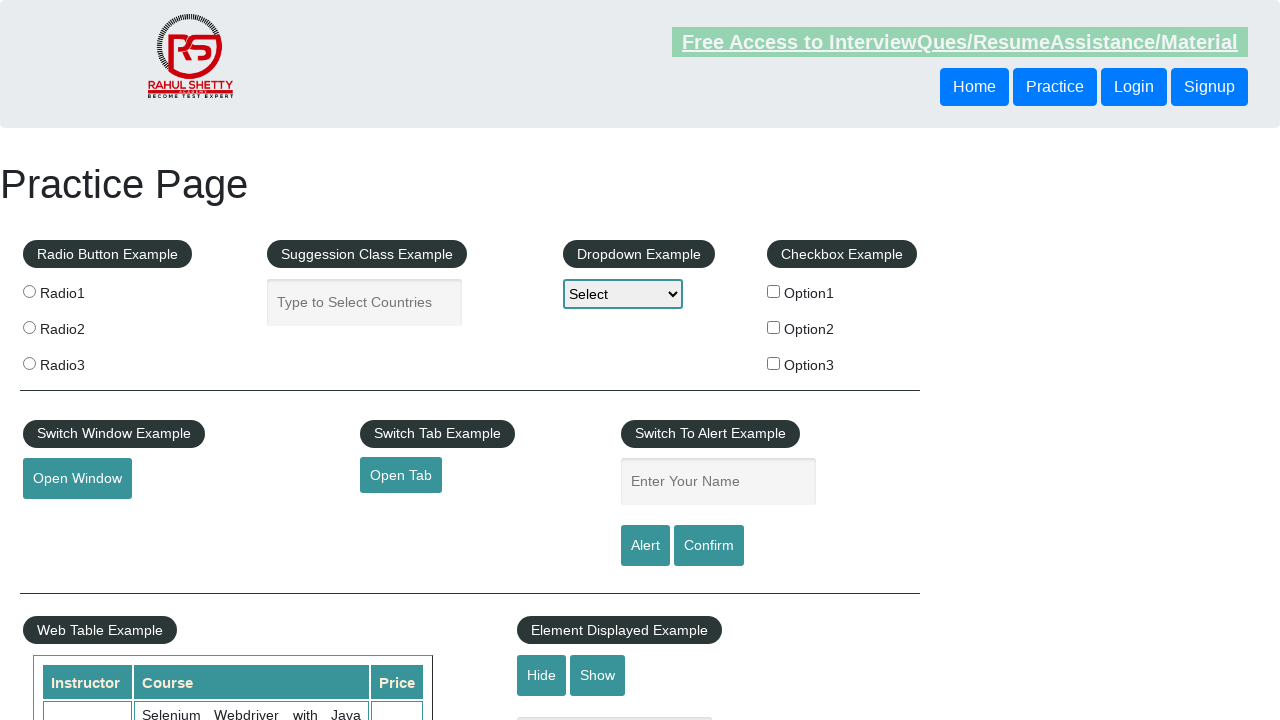